Tests JavaScript execution capabilities by getting the page title, clicking a button via JavaScript, and scrolling the page

Starting URL: http://demo.automationtalks.com/

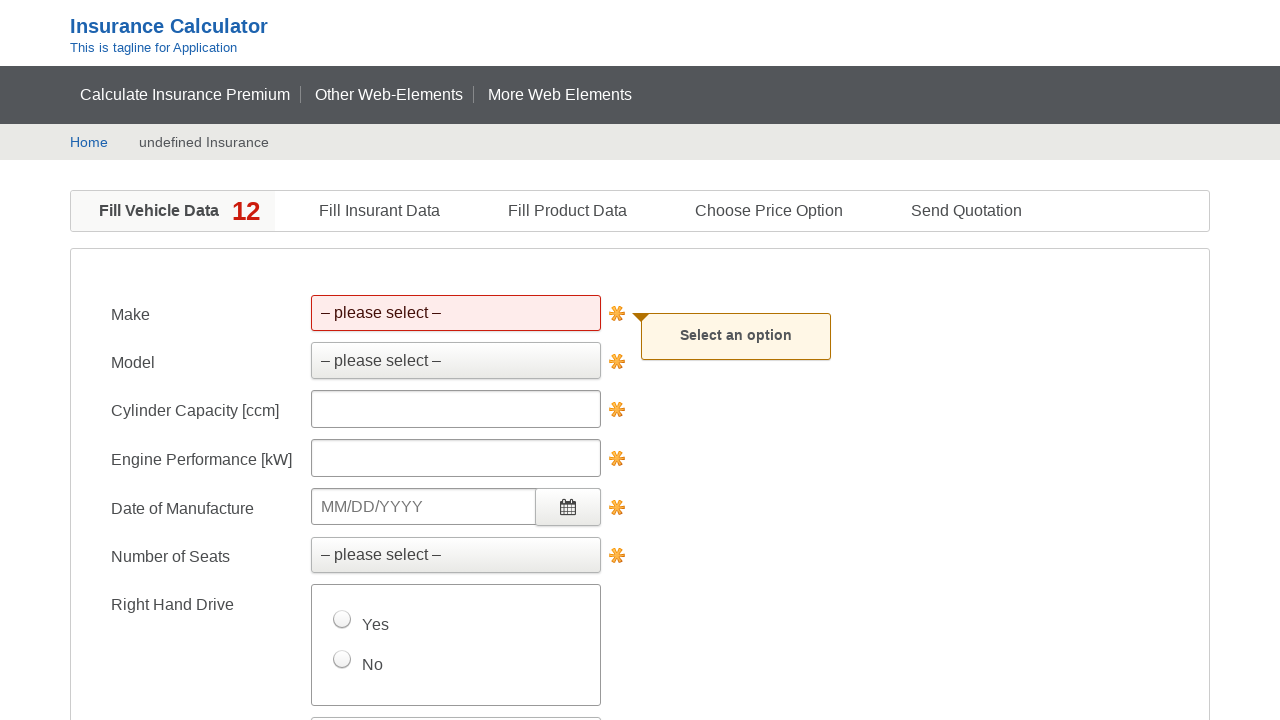

Retrieved page title via JavaScript execution
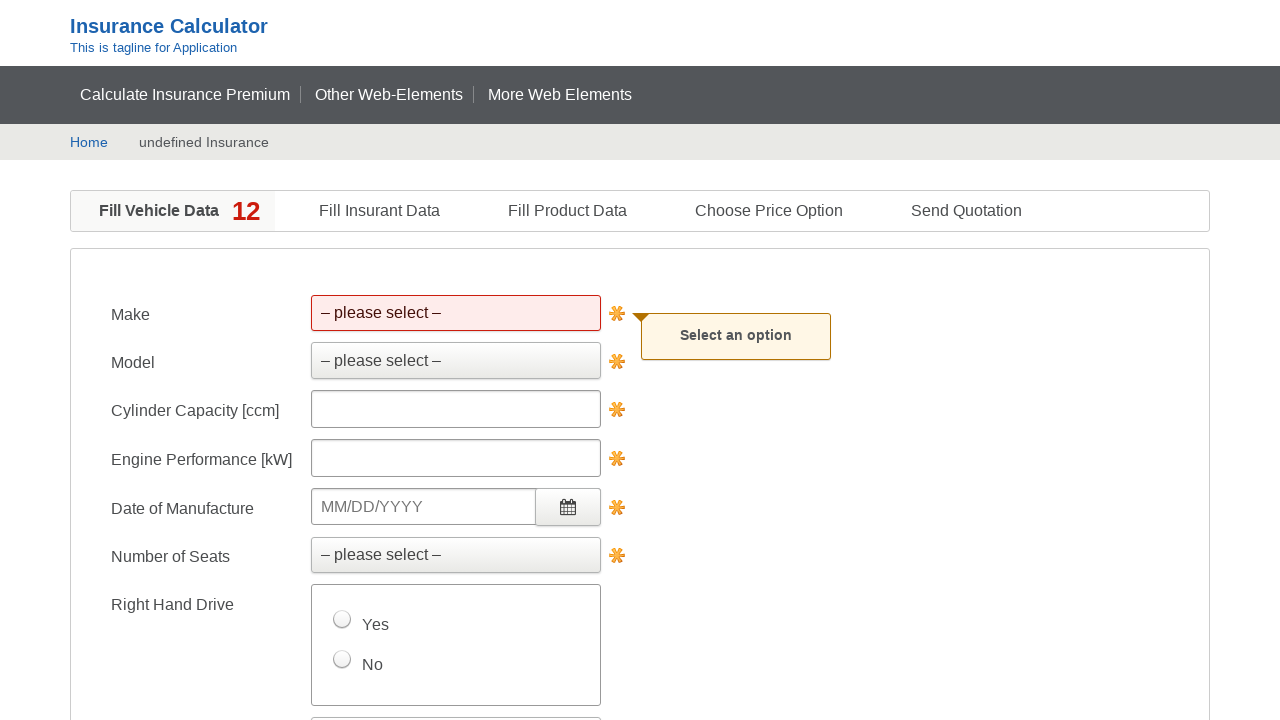

Clicked nextenterinsurantdata button via JavaScript
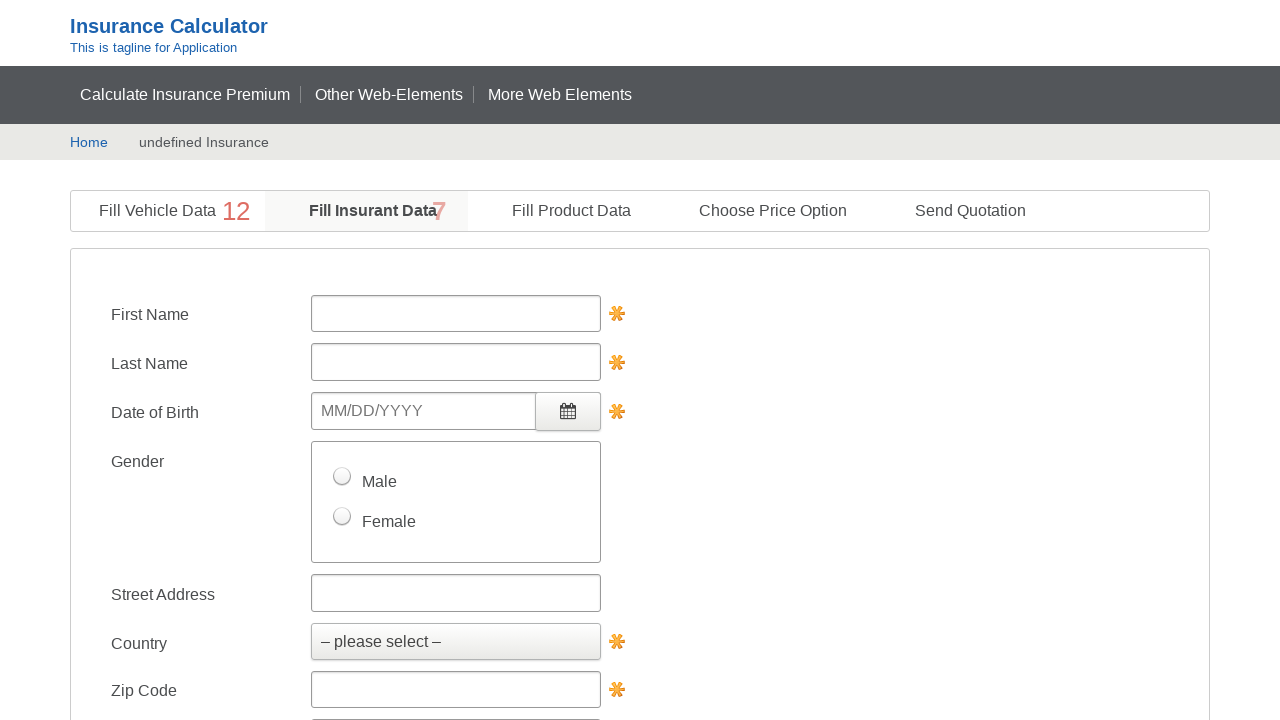

Waited 2000ms for page to update
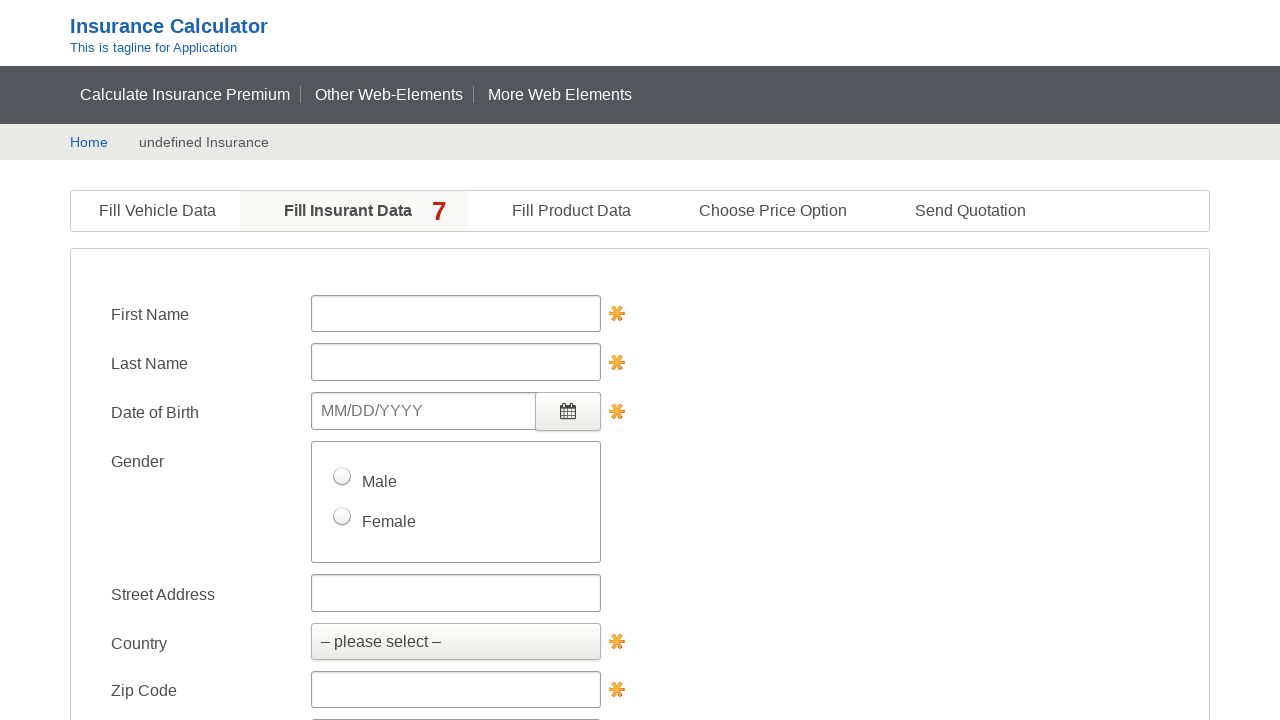

Scrolled page down by 900 pixels
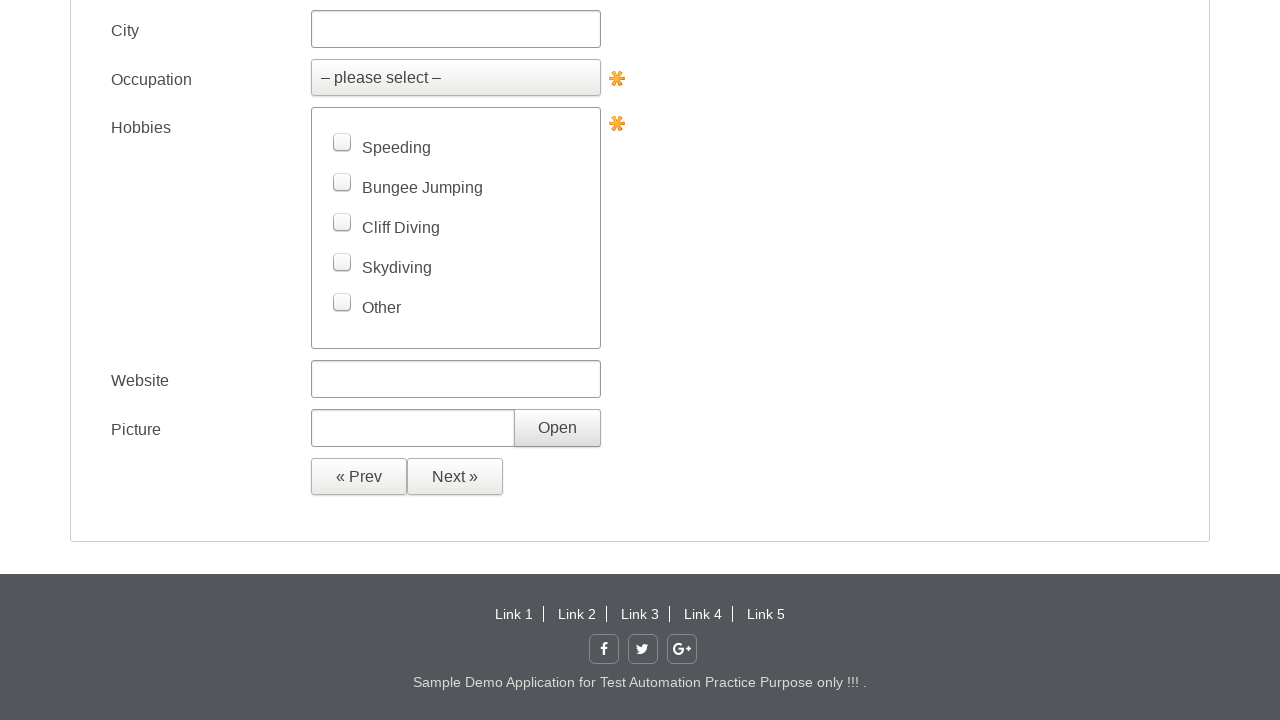

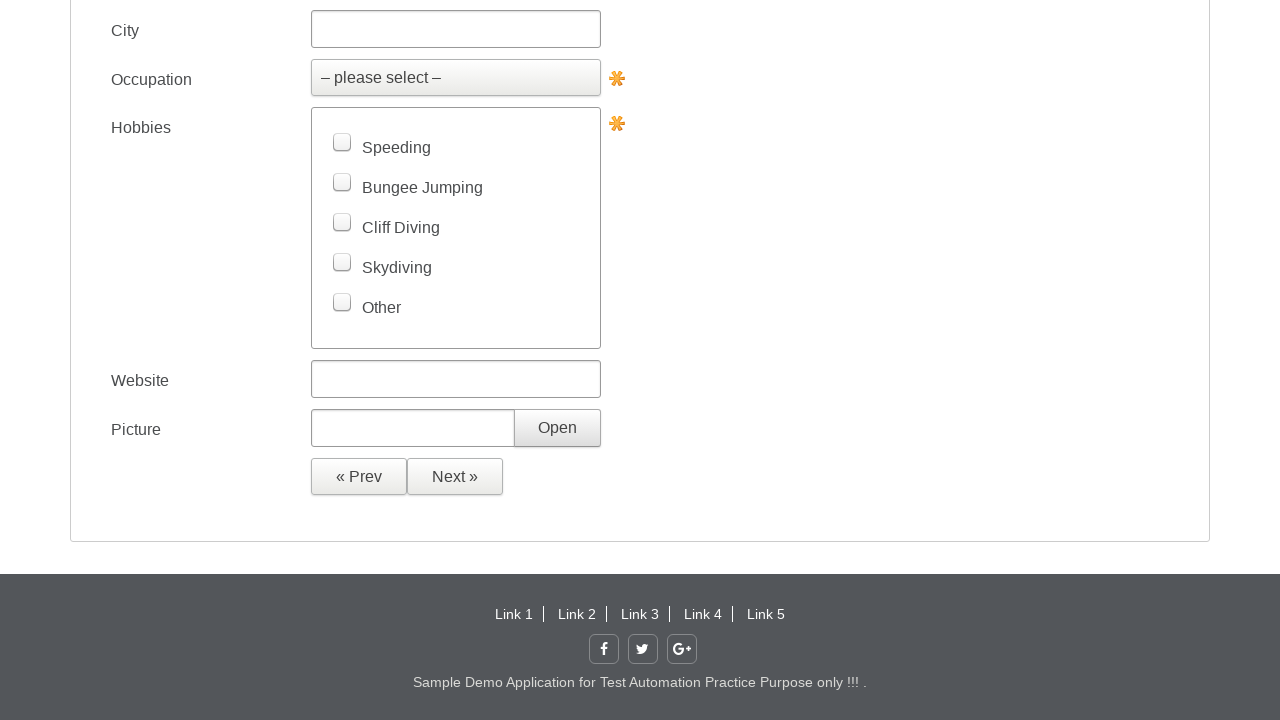